Tests adding and removing elements by clicking the "Add Element" button to create a new element, then clicking "Delete" to remove it

Starting URL: https://the-internet.herokuapp.com/add_remove_elements/

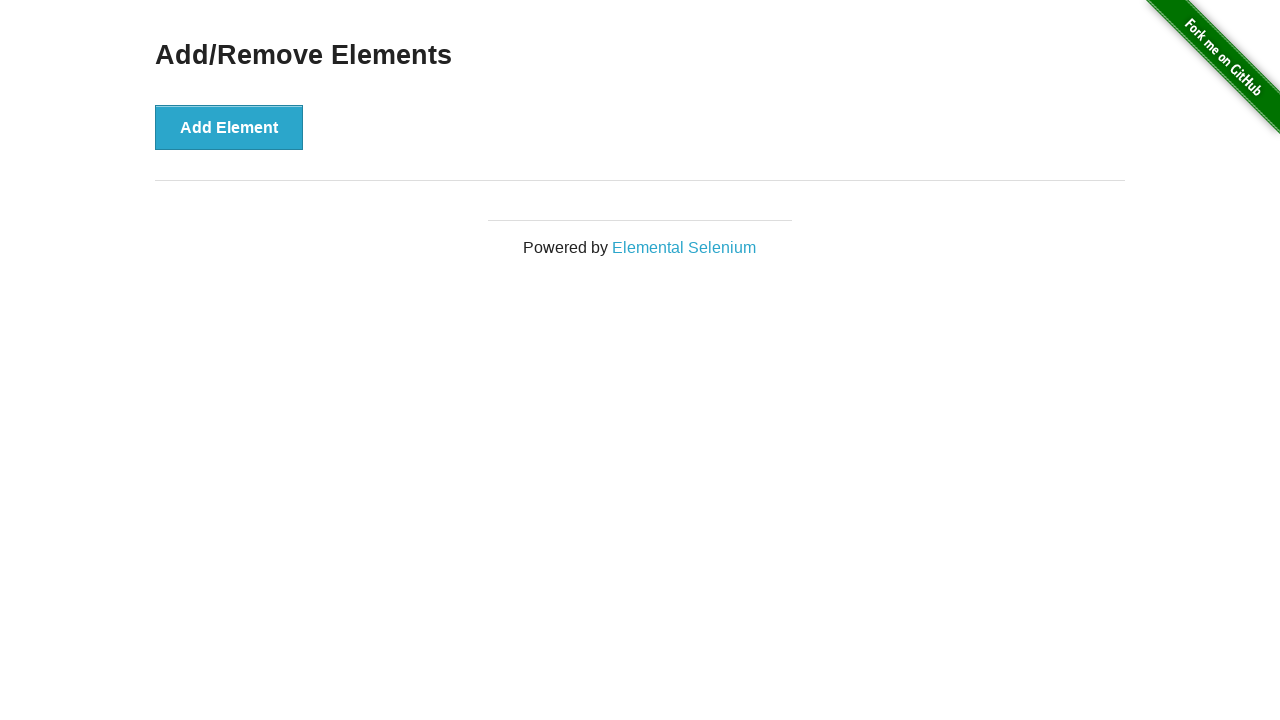

Clicked 'Add Element' button to create a new element at (229, 127) on button:has-text('Add Element')
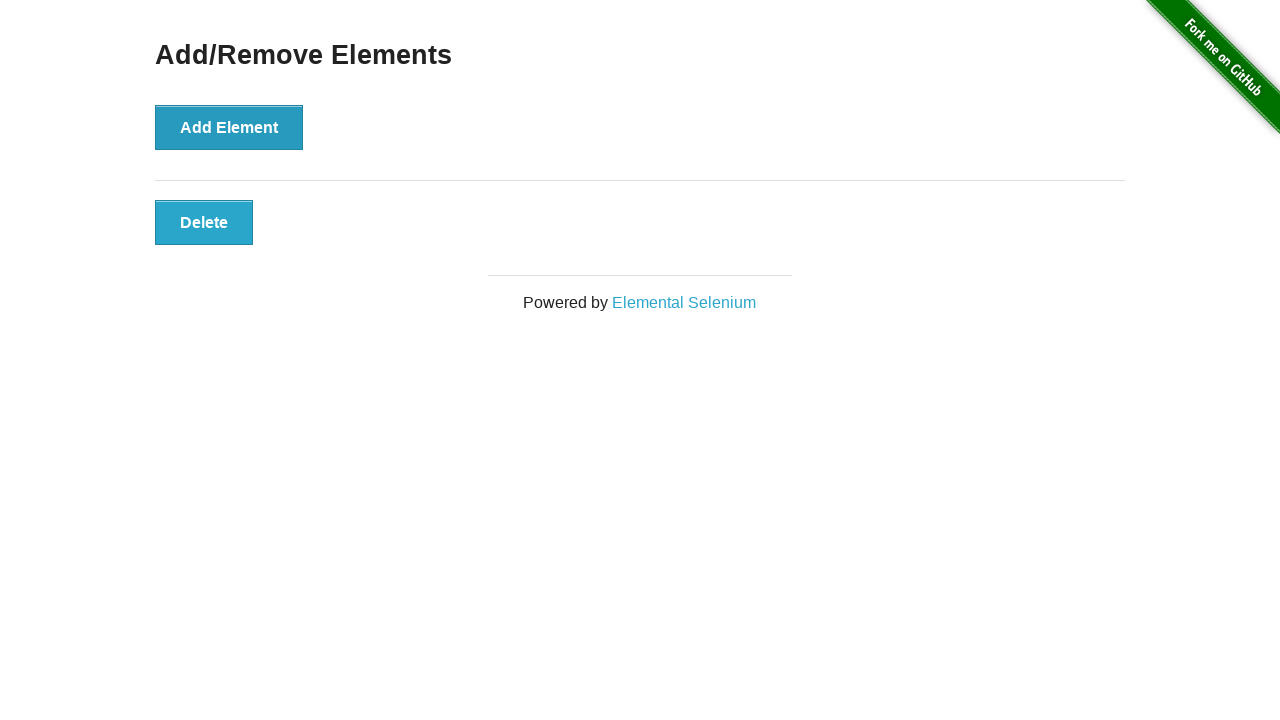

Delete button appeared on the page
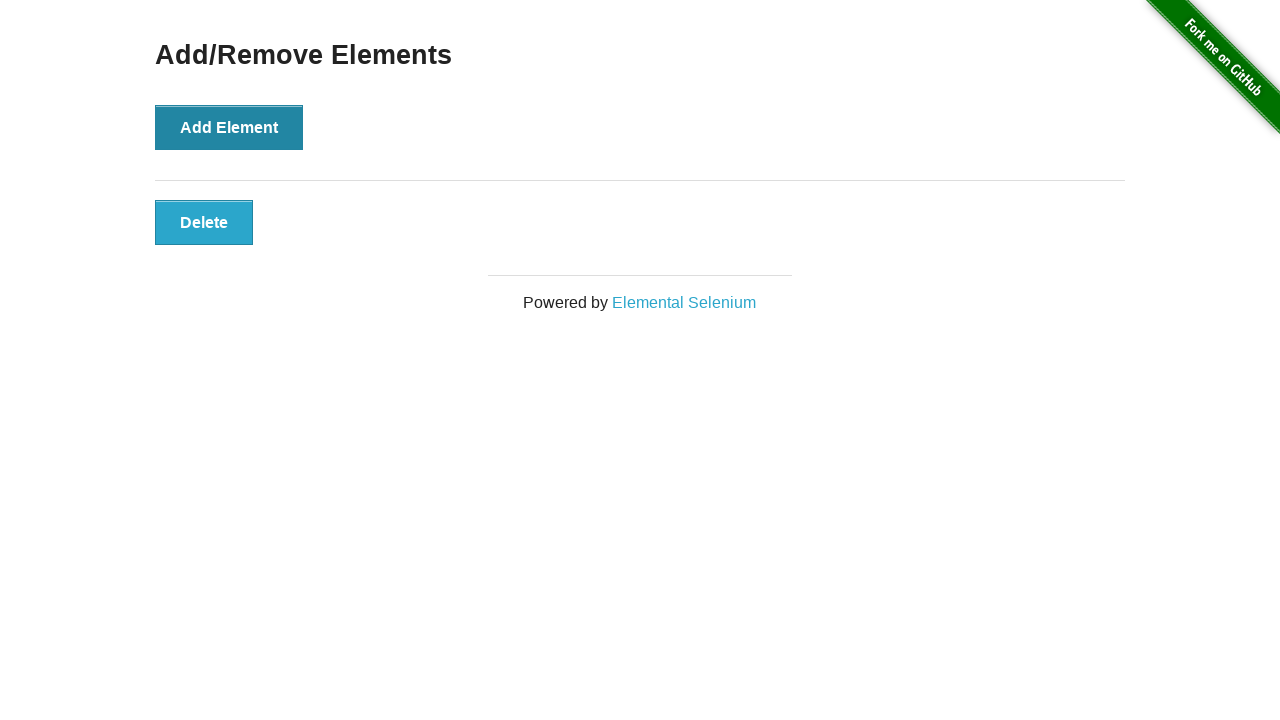

Clicked 'Delete' button to remove the element at (204, 222) on button:has-text('Delete')
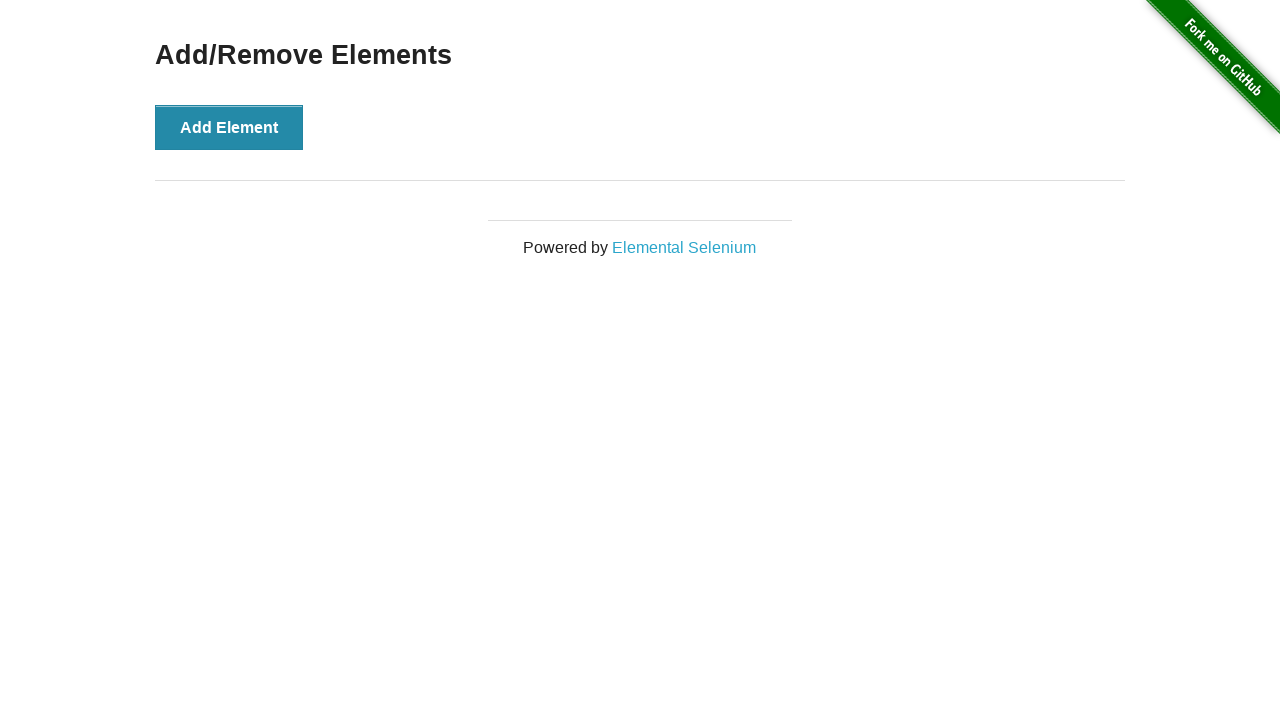

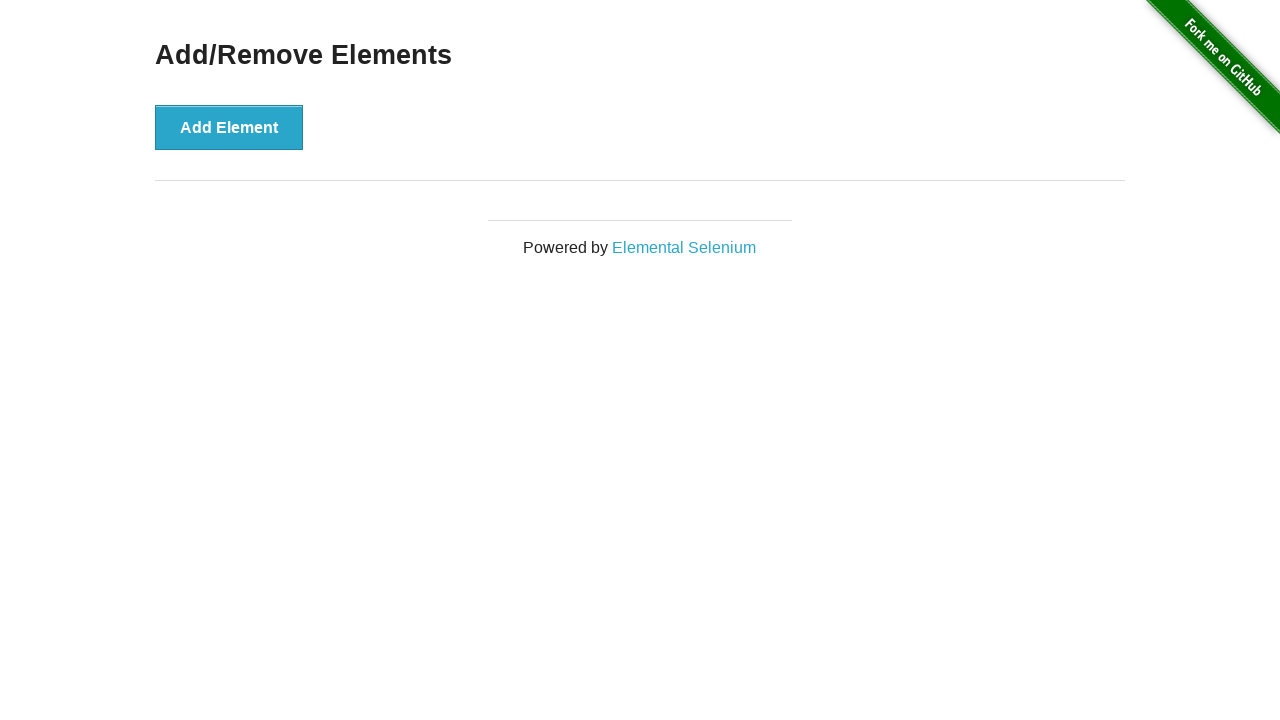